Tests multi-select dropdown functionality on W3Schools by switching to an iframe and selecting an option from a car selection list

Starting URL: https://www.w3schools.com/tags/tryit.asp?filename=tryhtml_select_multiple

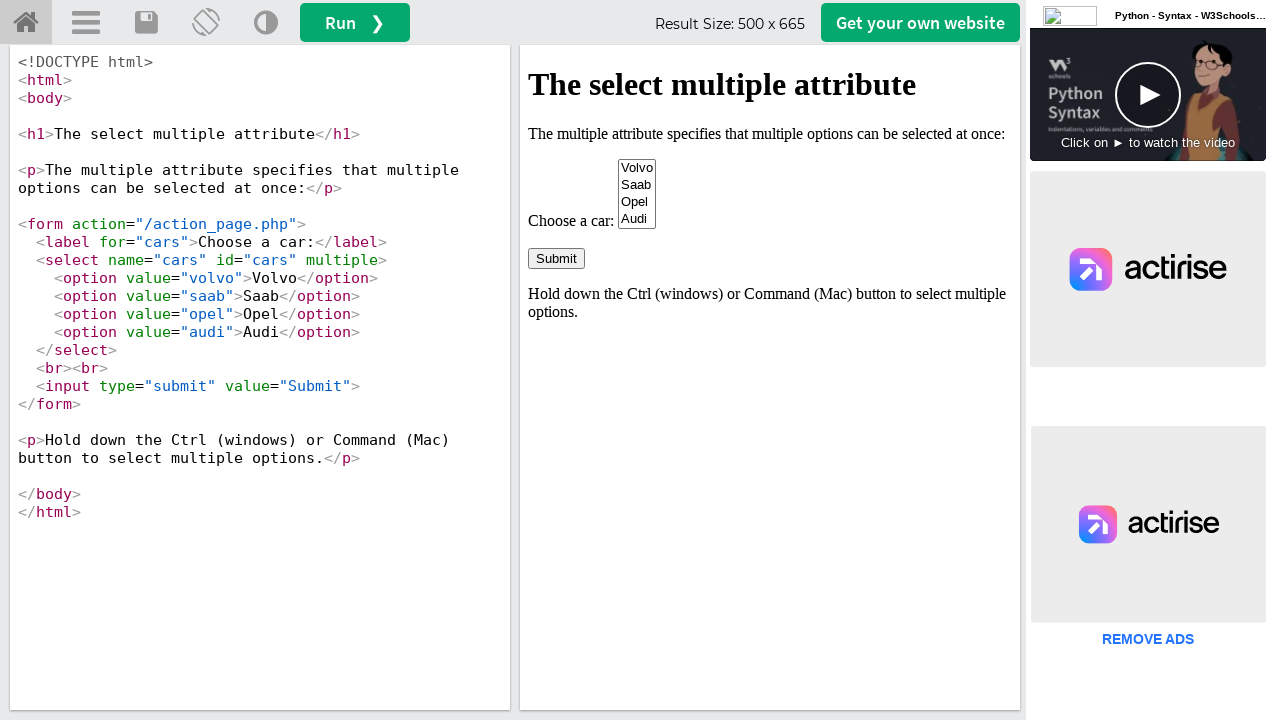

Located iframe with id 'iframeResult' containing the multi-select dropdown
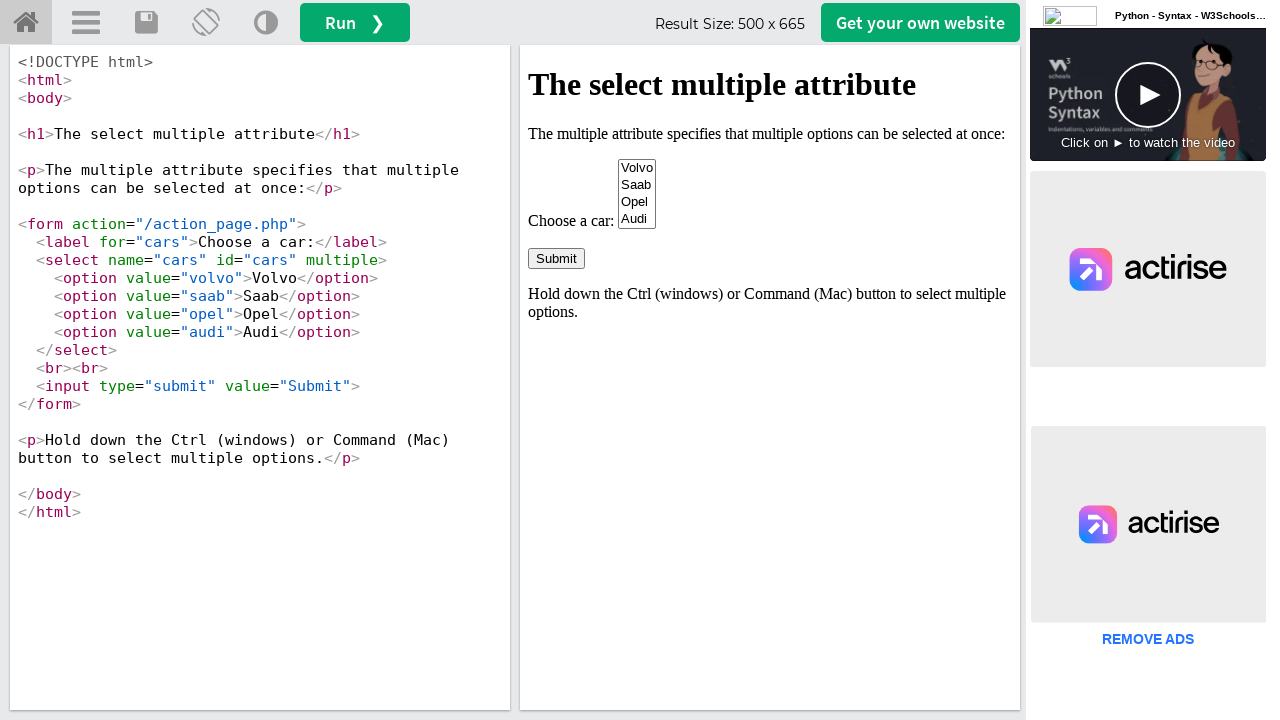

Selected 'Volvo' from the cars dropdown list on #iframeResult >> internal:control=enter-frame >> select[name='cars']
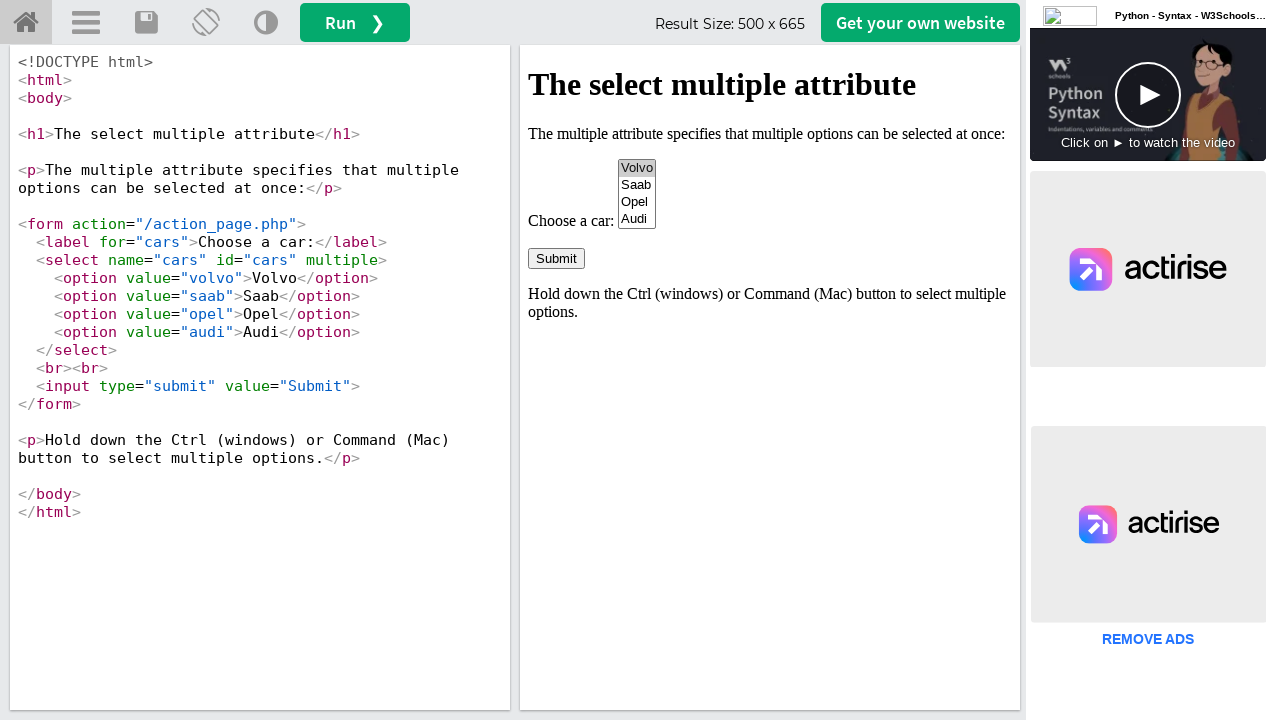

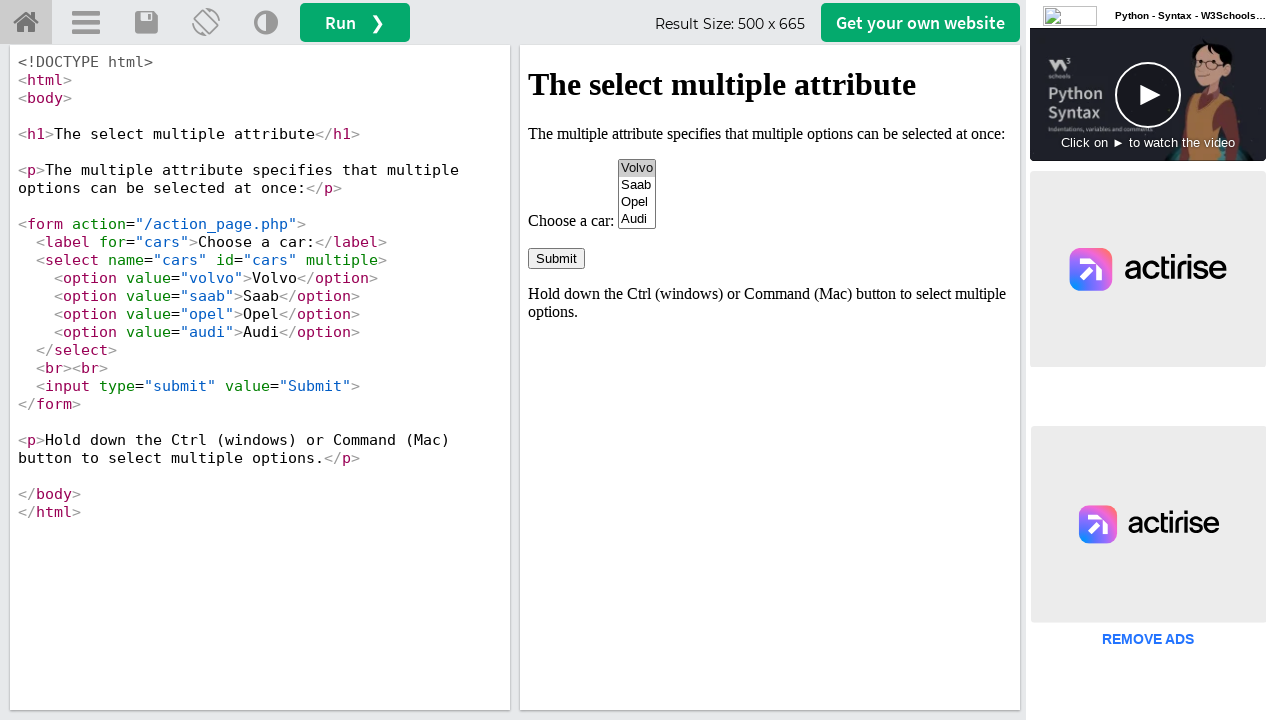